Verifies that the OrangeHRM login page has the correct title

Starting URL: https://opensource-demo.orangehrmlive.com/web/index.php/auth/login

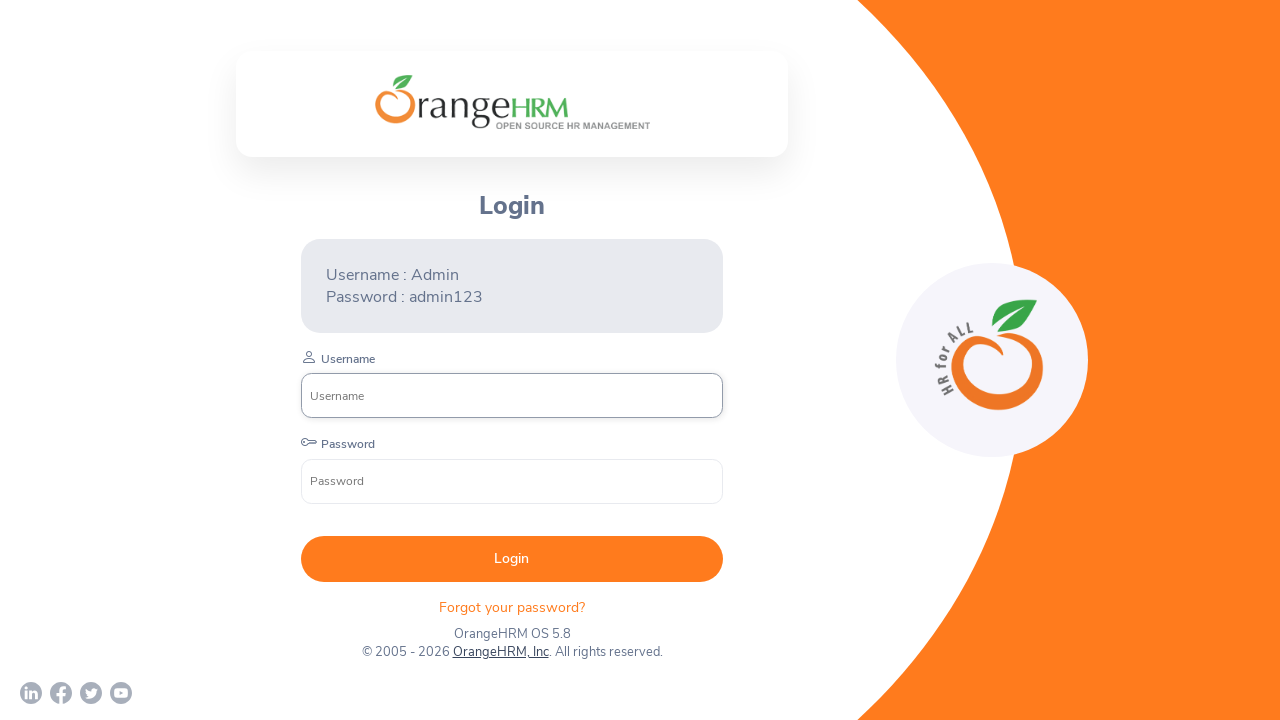

Waited for page to reach domcontentloaded state
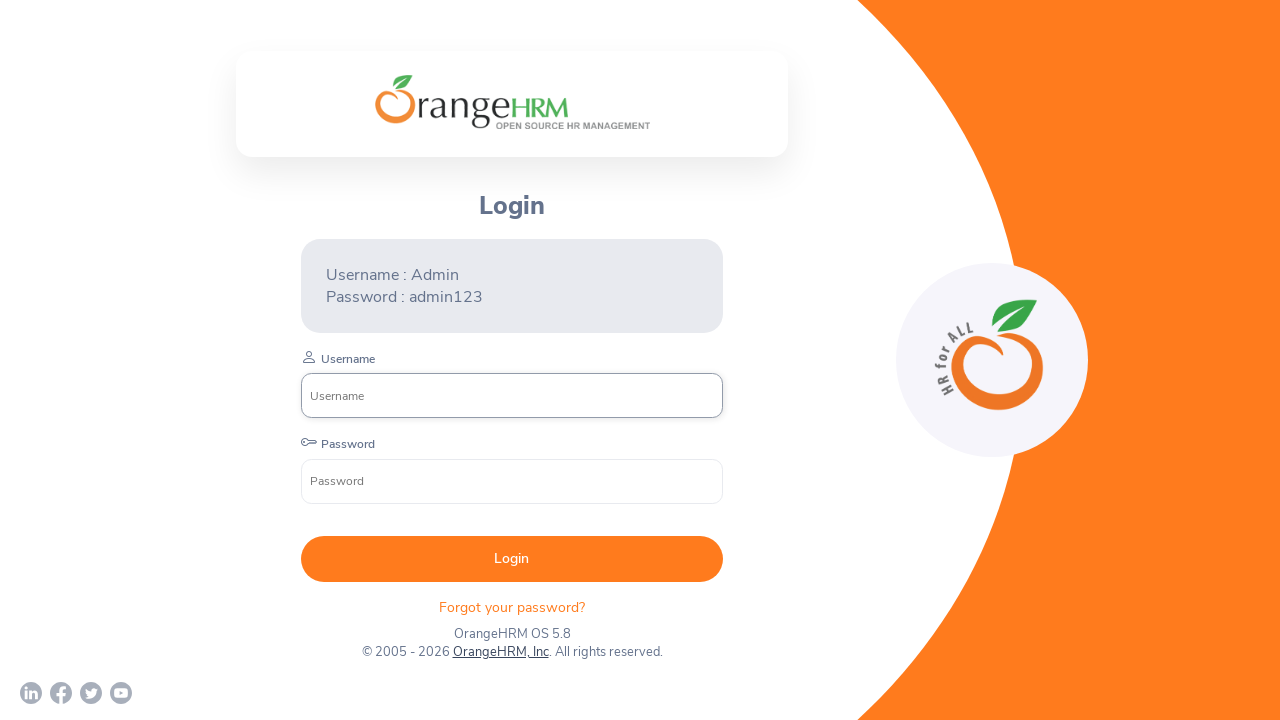

Verified page title is 'OrangeHRM' - testHomePageTitle passed
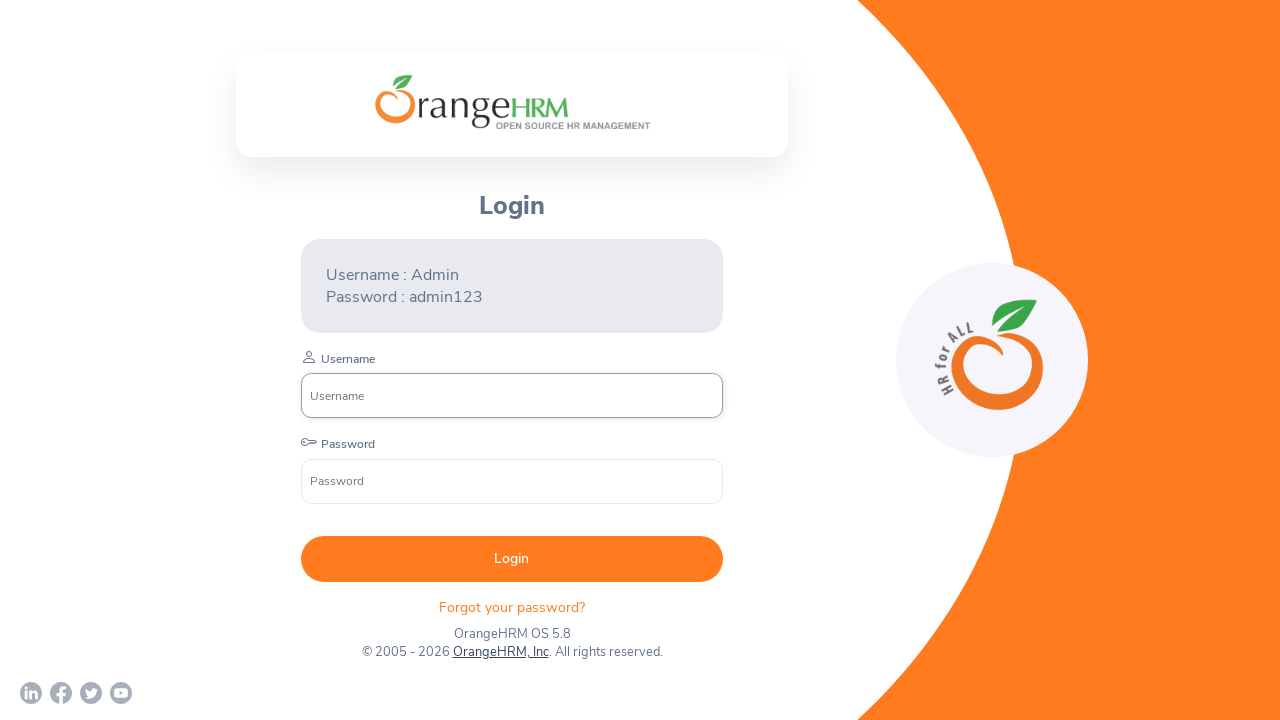

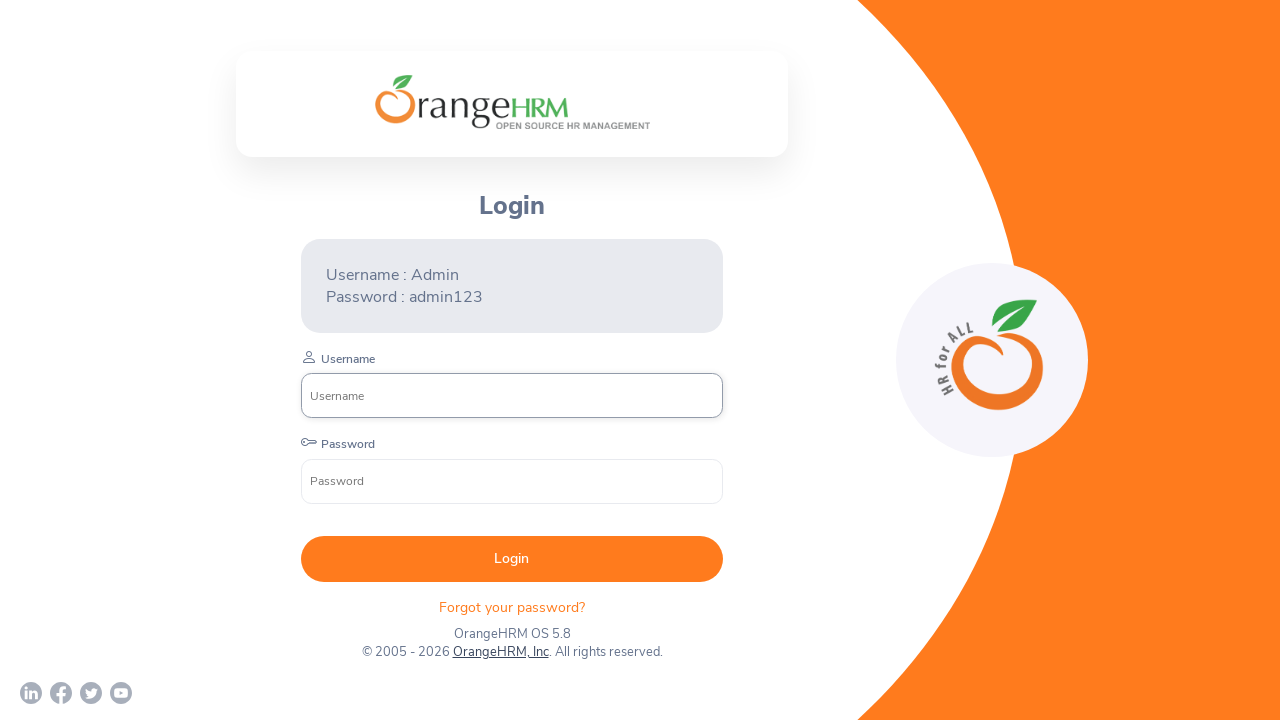